Tests a registration form by filling in first name, last name, and email fields in the first column, then submitting and verifying the success message.

Starting URL: http://suninjuly.github.io/registration1.html

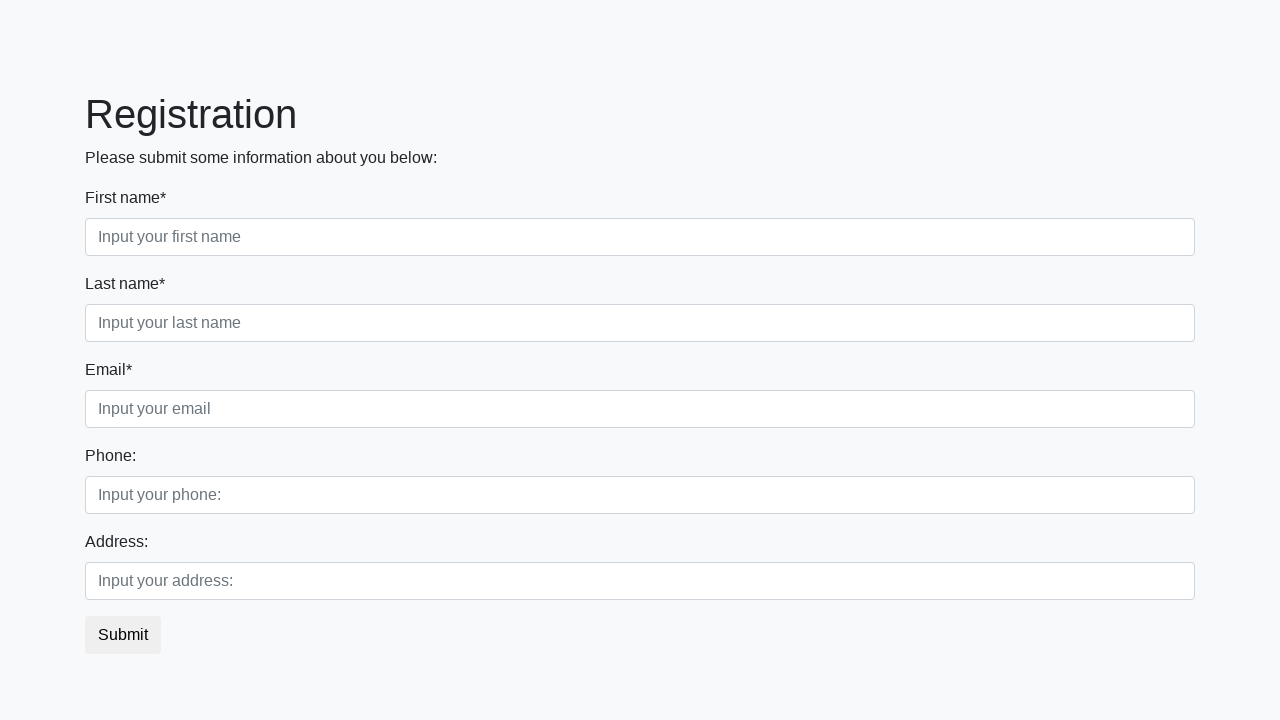

Filled first name field with 'Dmitry' on //form/div[1]/div[1]/input
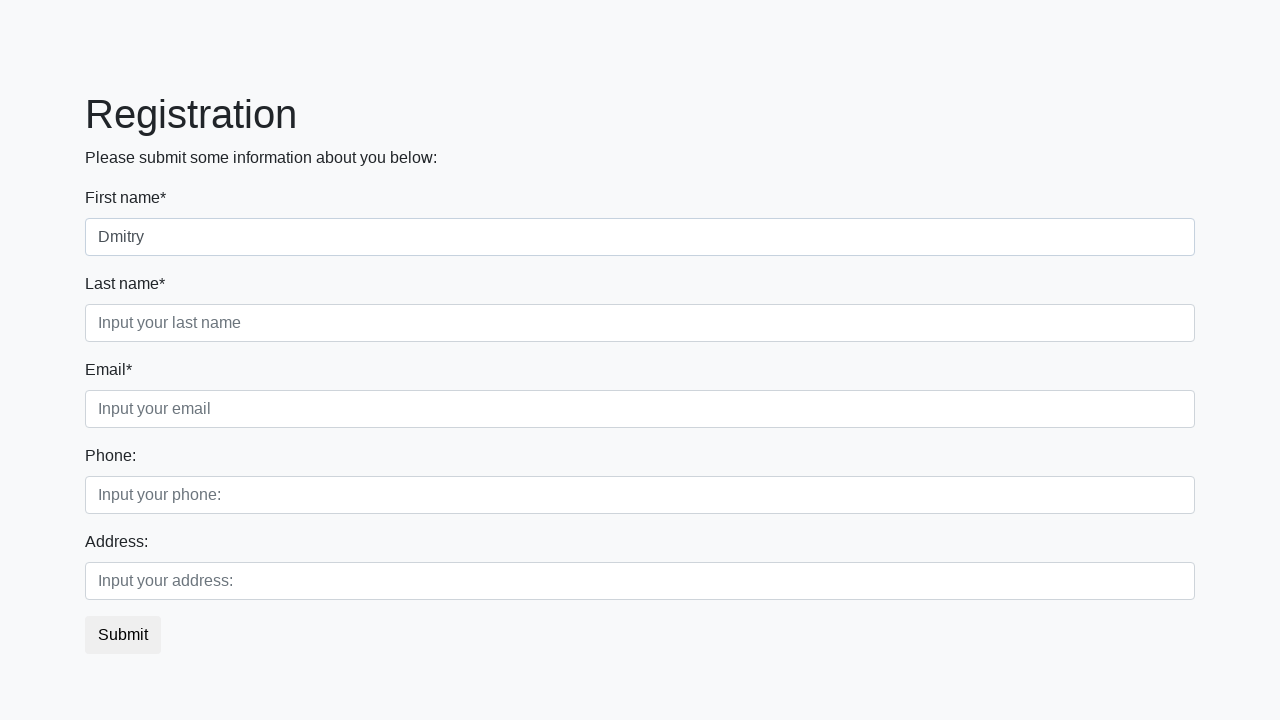

Filled last name field with 'Zdor' on //form/div[1]/div[2]/input
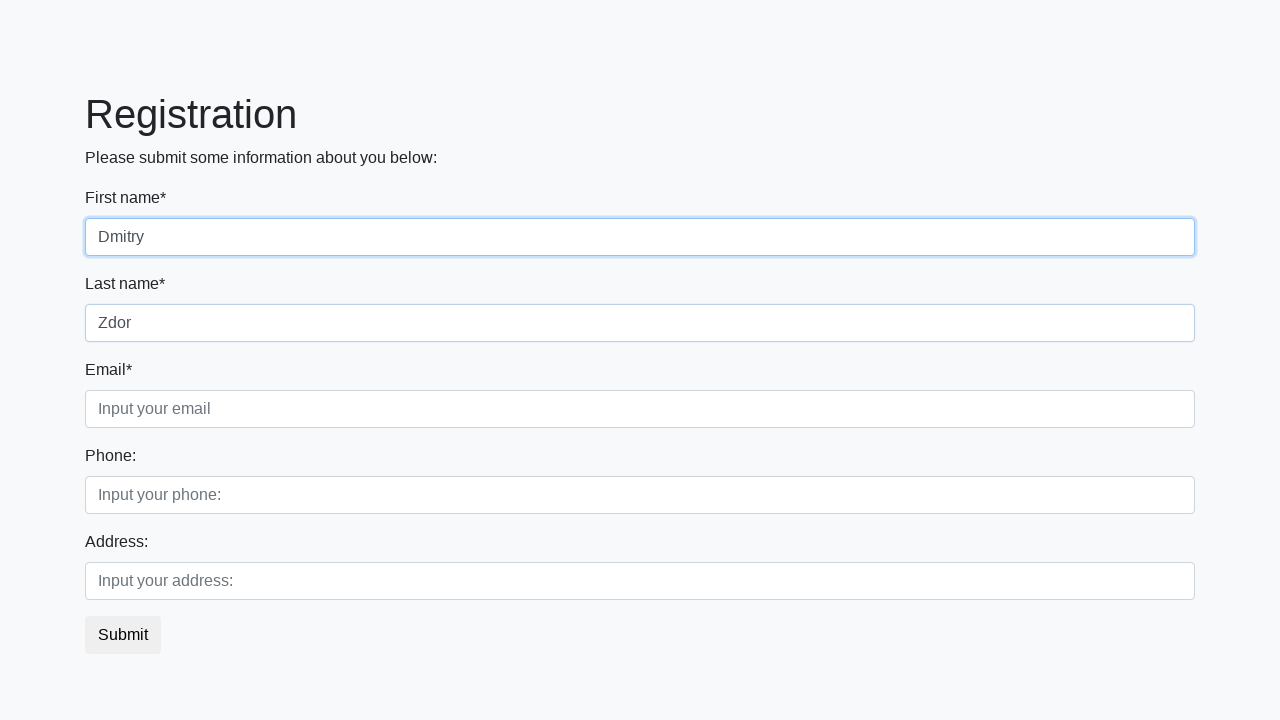

Filled email field with 'zdor@fff.ru' on //form/div[1]/div[3]/input
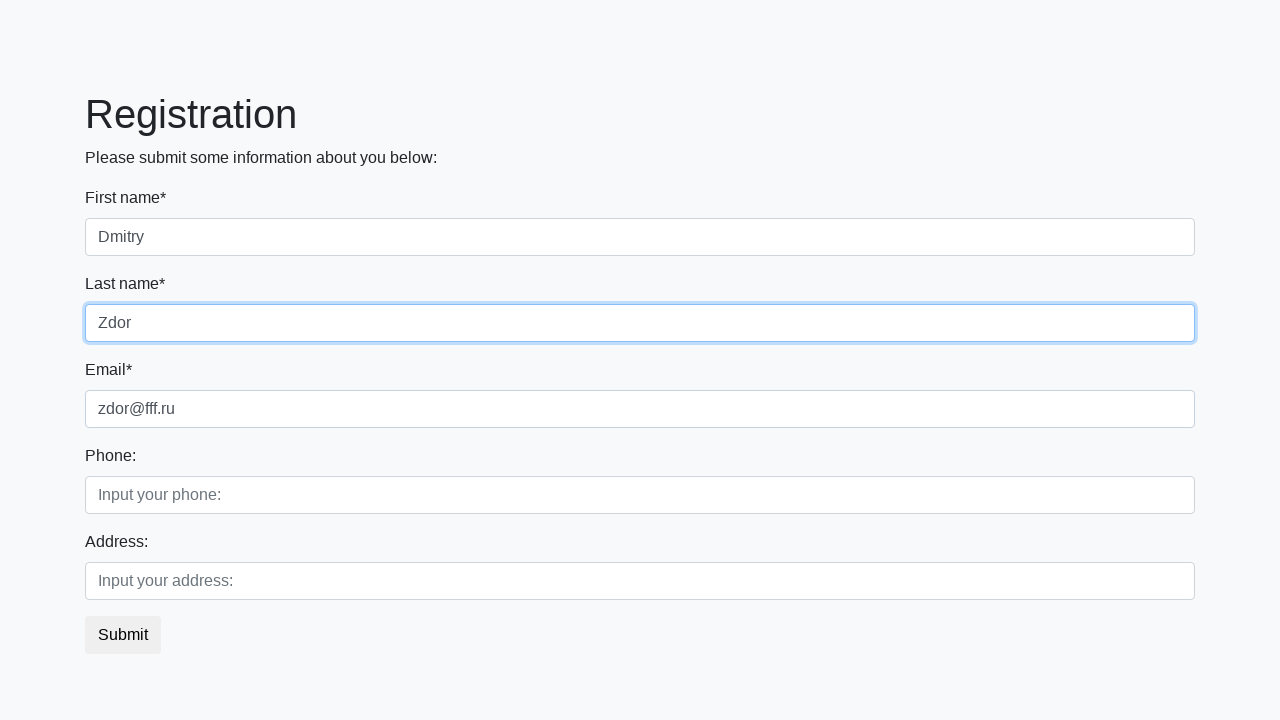

Clicked submit button to register at (123, 635) on button.btn
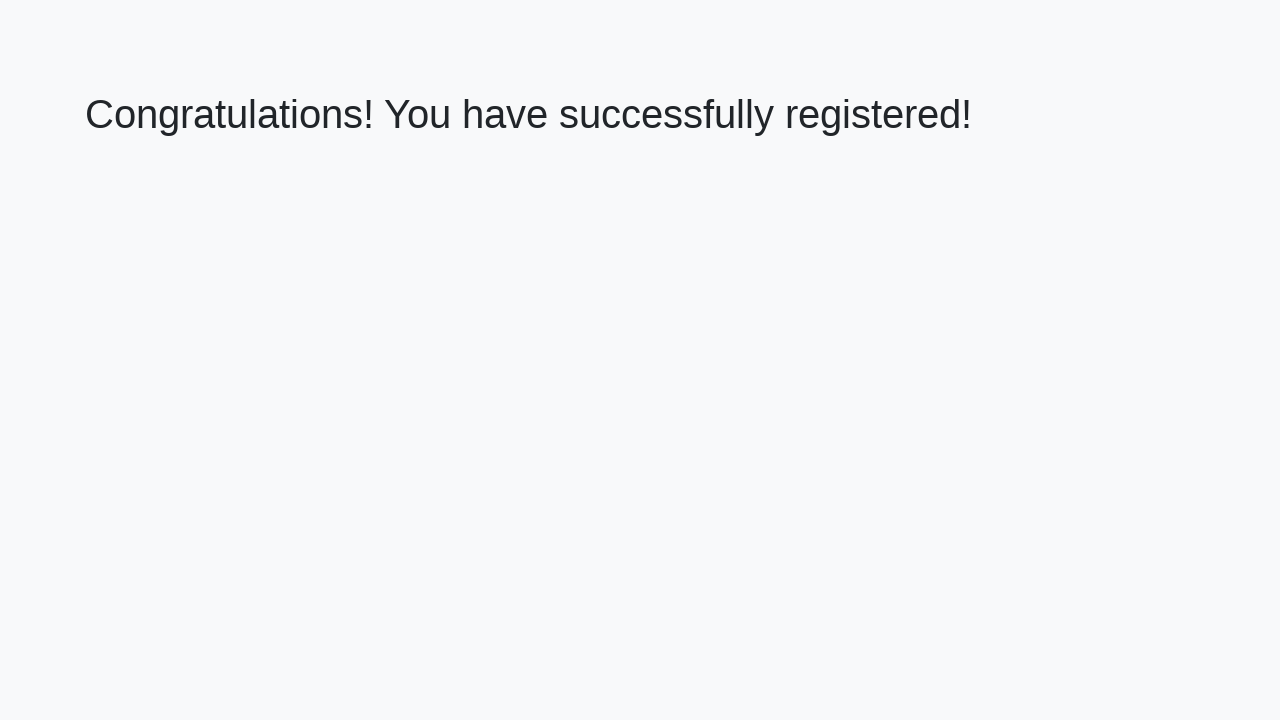

Success message heading loaded
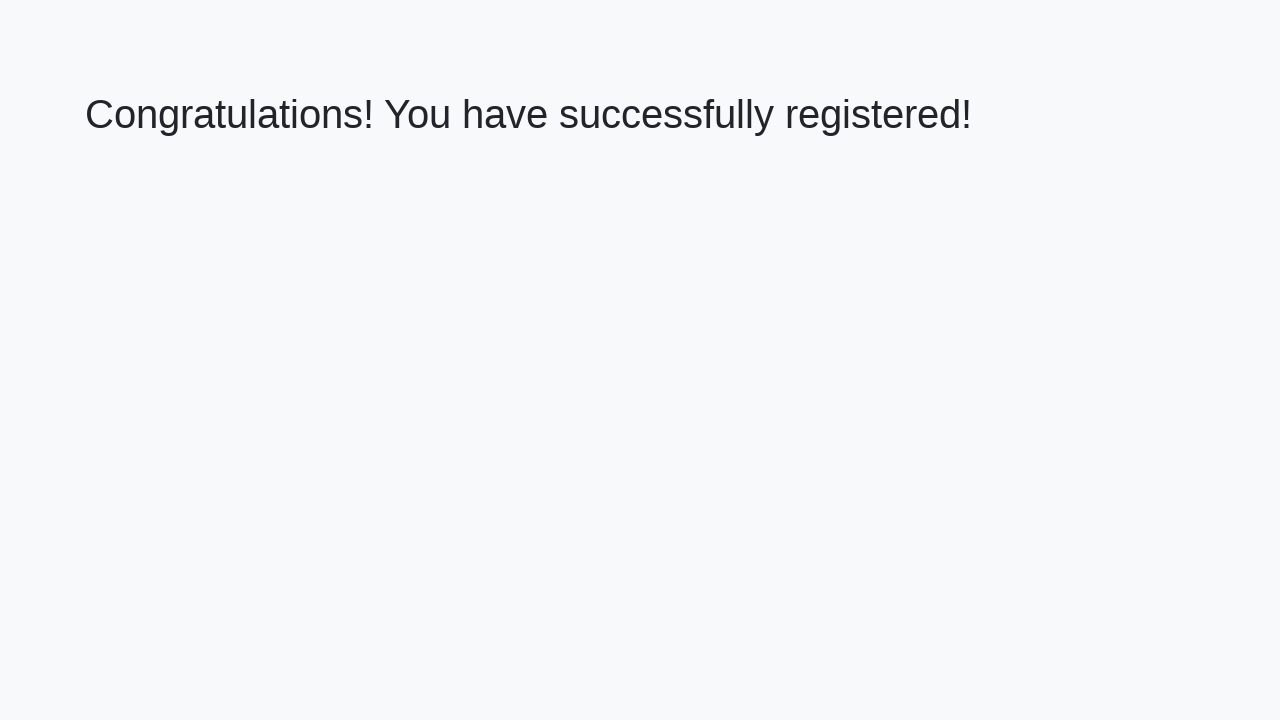

Retrieved success message text
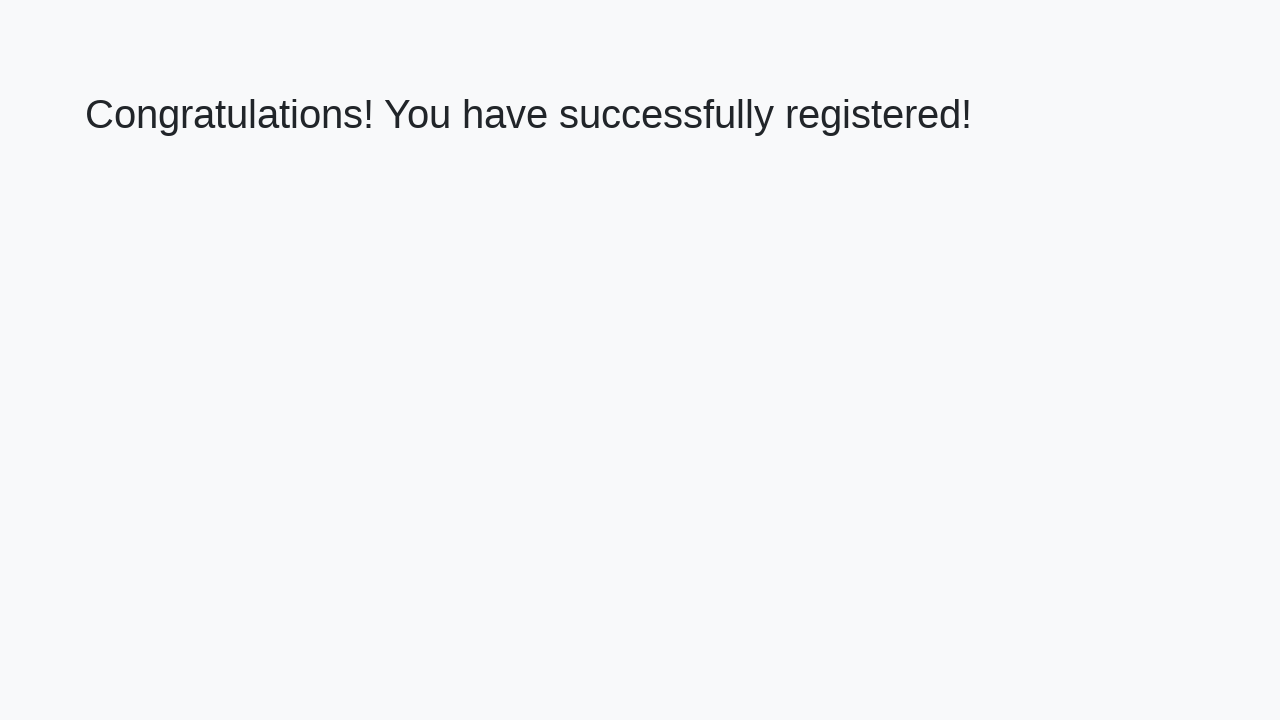

Verified success message: 'Congratulations! You have successfully registered!'
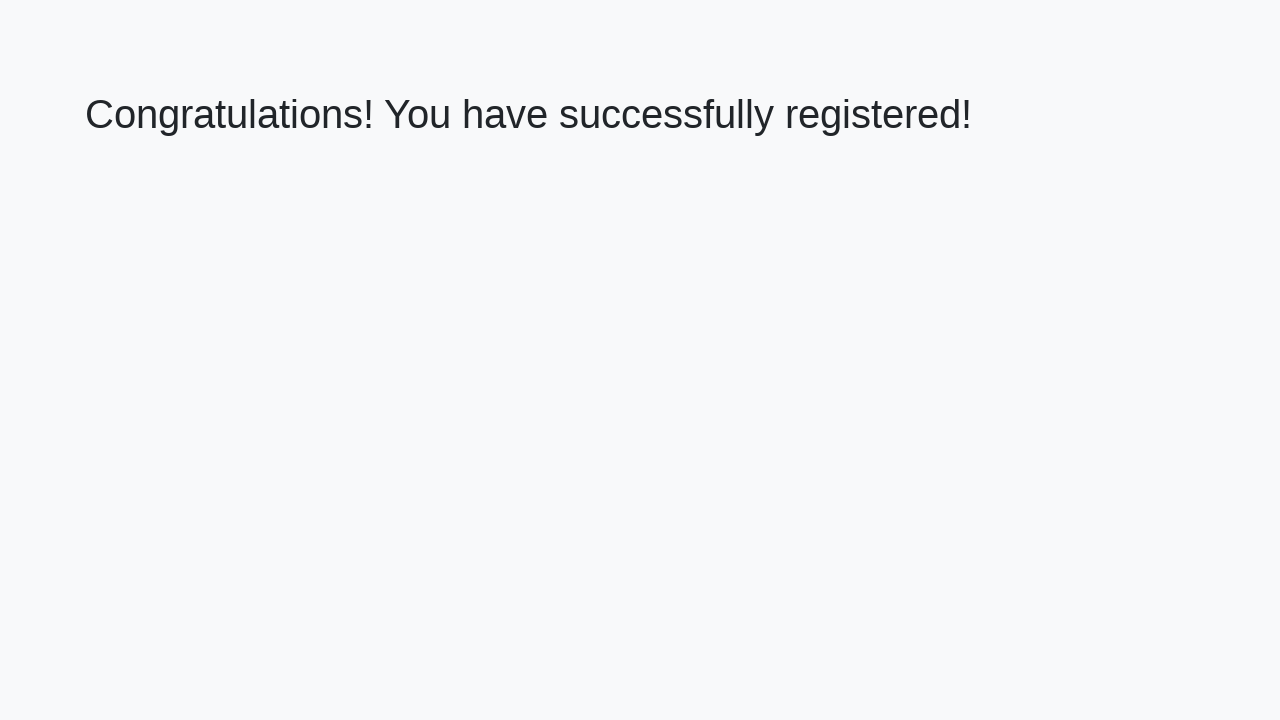

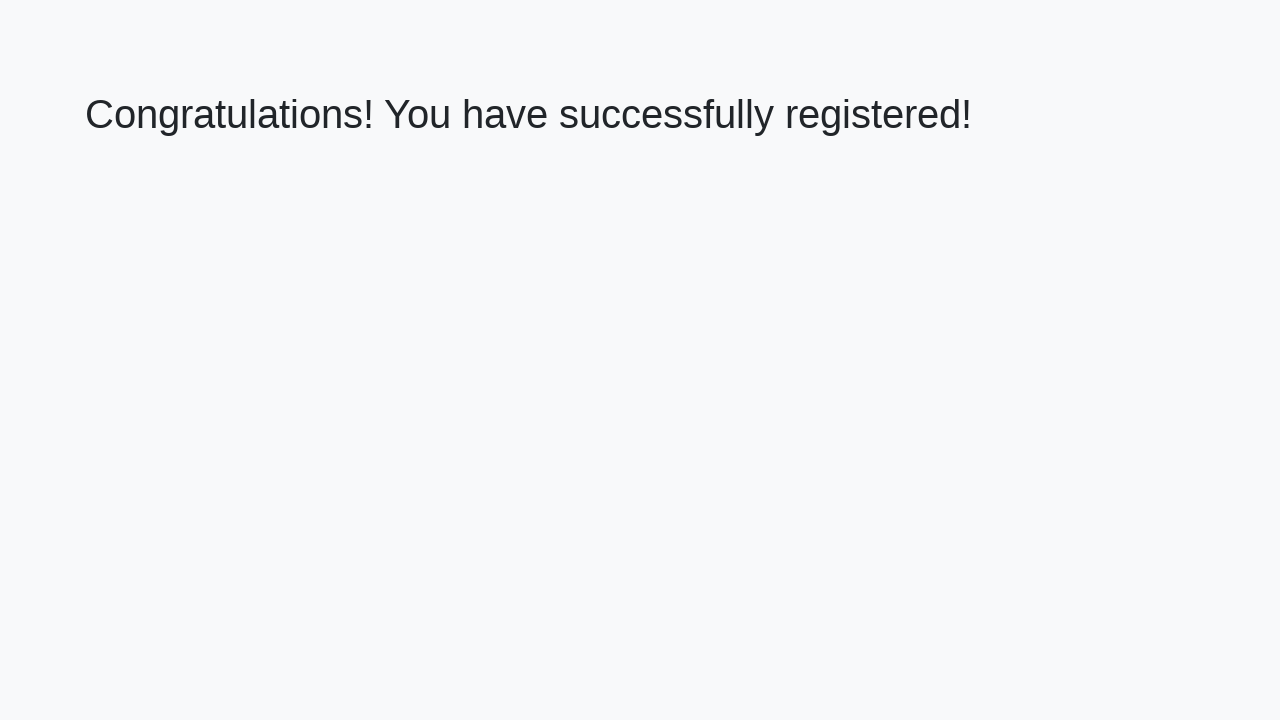